Automates SNP calling search for wild chickpea varieties by selecting crop type, search options, entering a gene ID, and submitting the search form

Starting URL: https://cegresources.icrisat.org/cicerseq/?page_id=3605

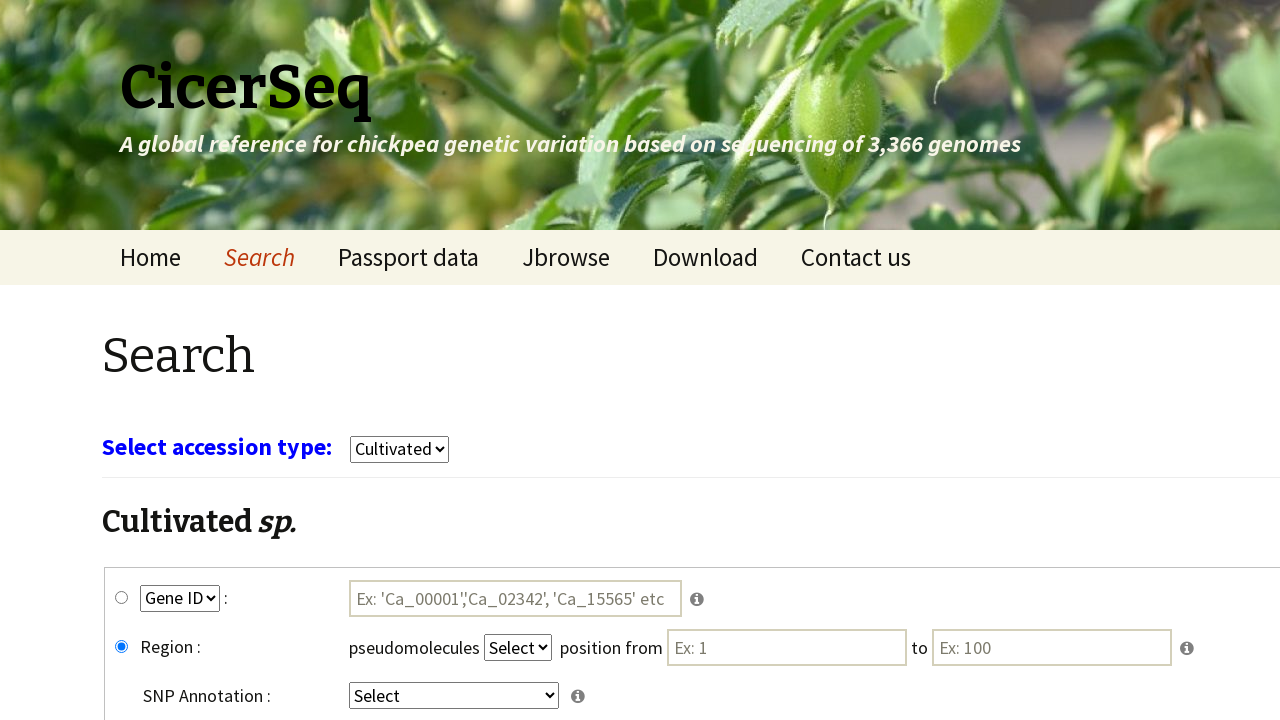

Waited for page to load
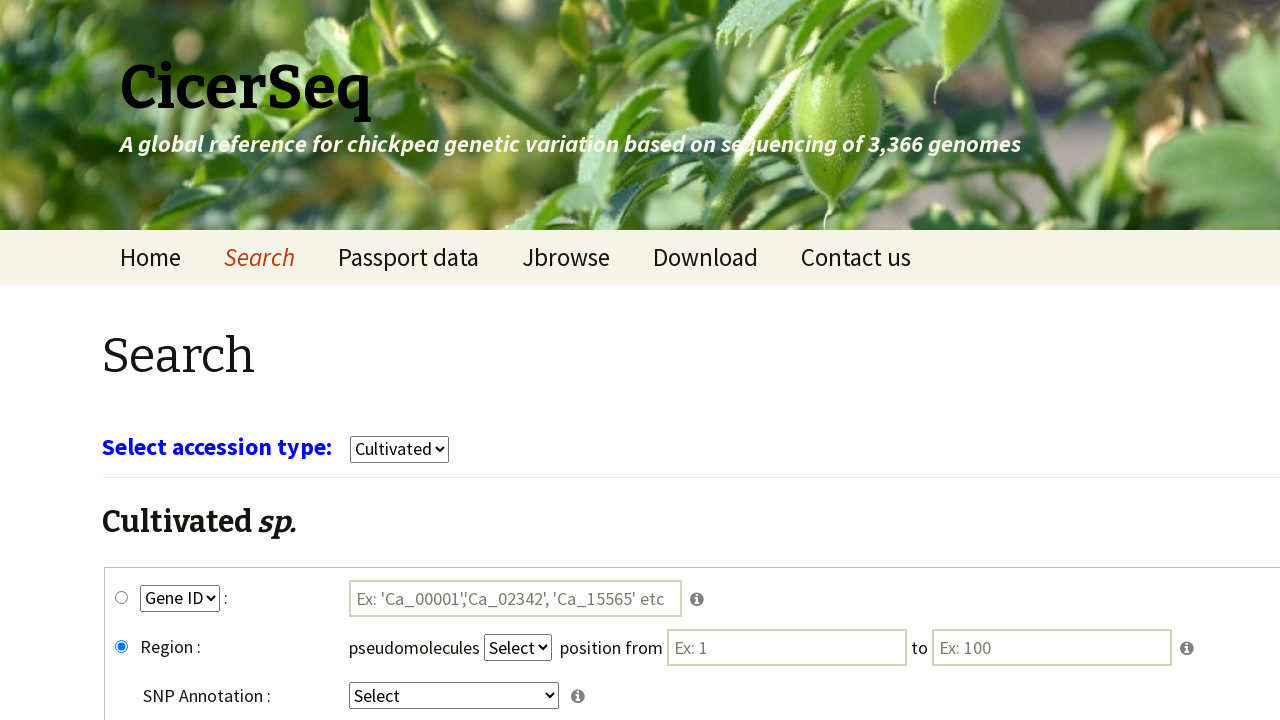

Selected 'wild' from crop type dropdown on select[name='select_crop']
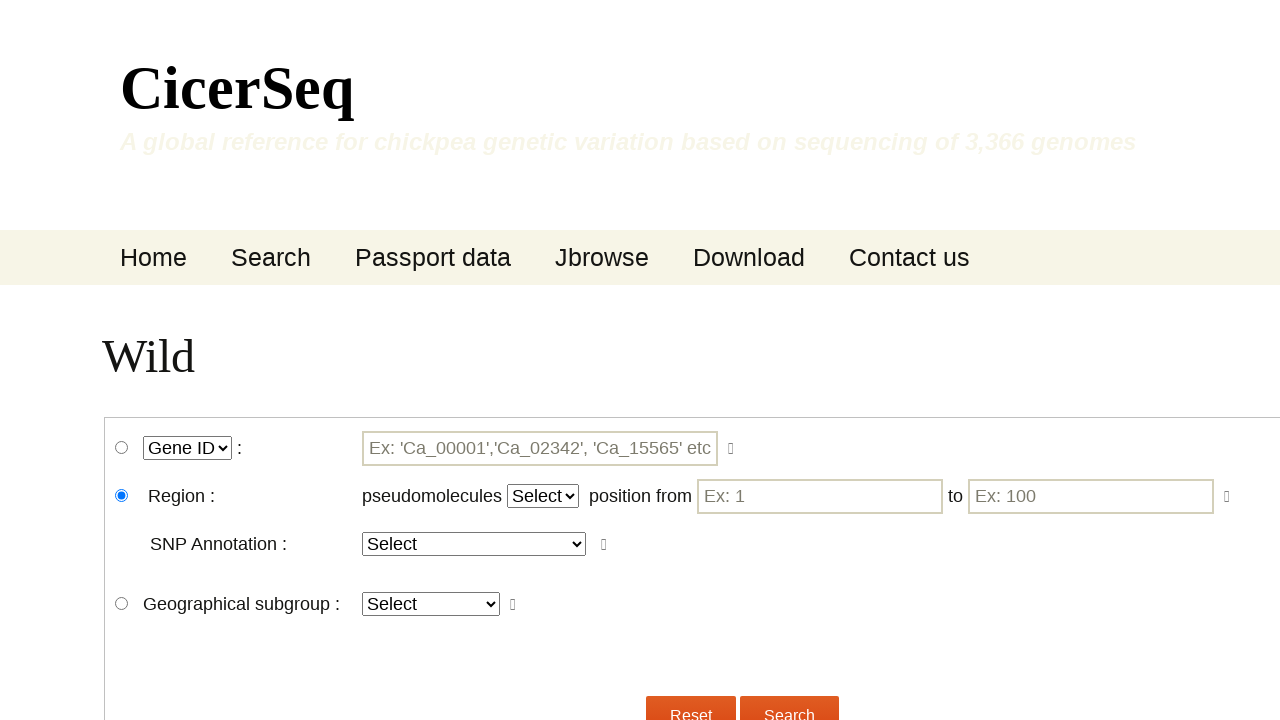

Clicked wgene_snp radio button to select SNP calling search at (122, 448) on #wgene_snp
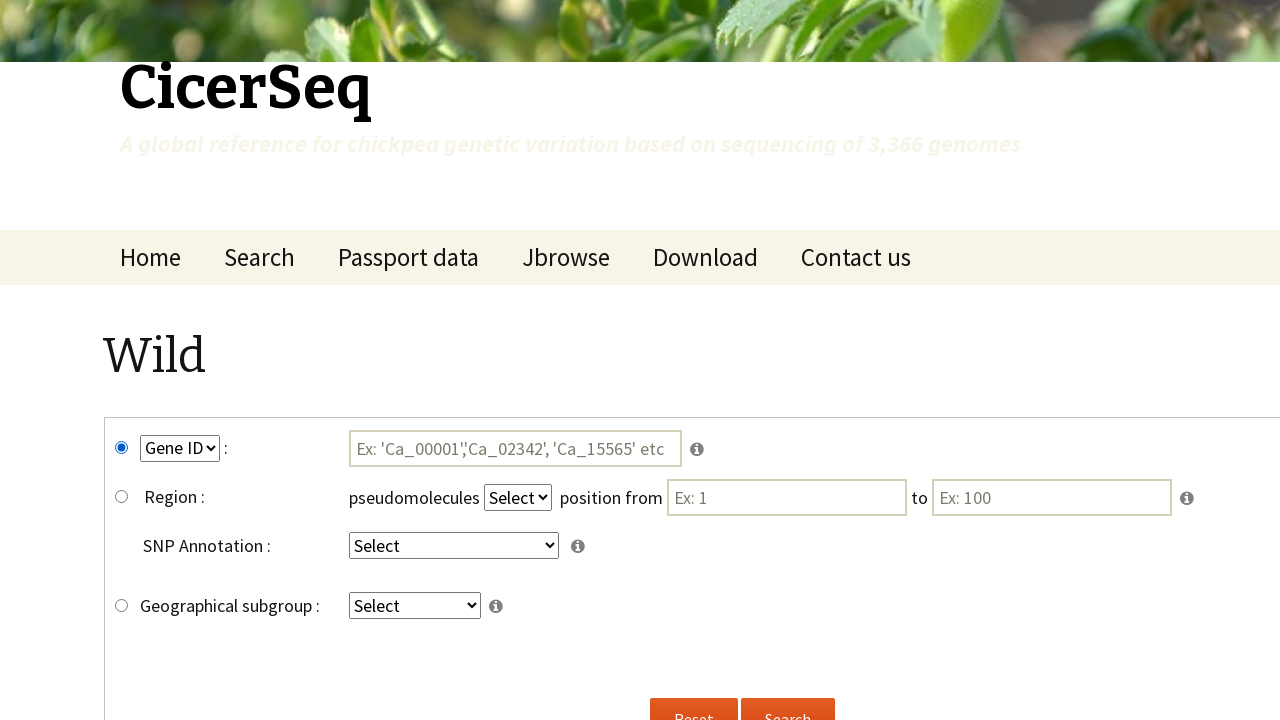

Selected 'GeneID' from search option dropdown on select[name='key2']
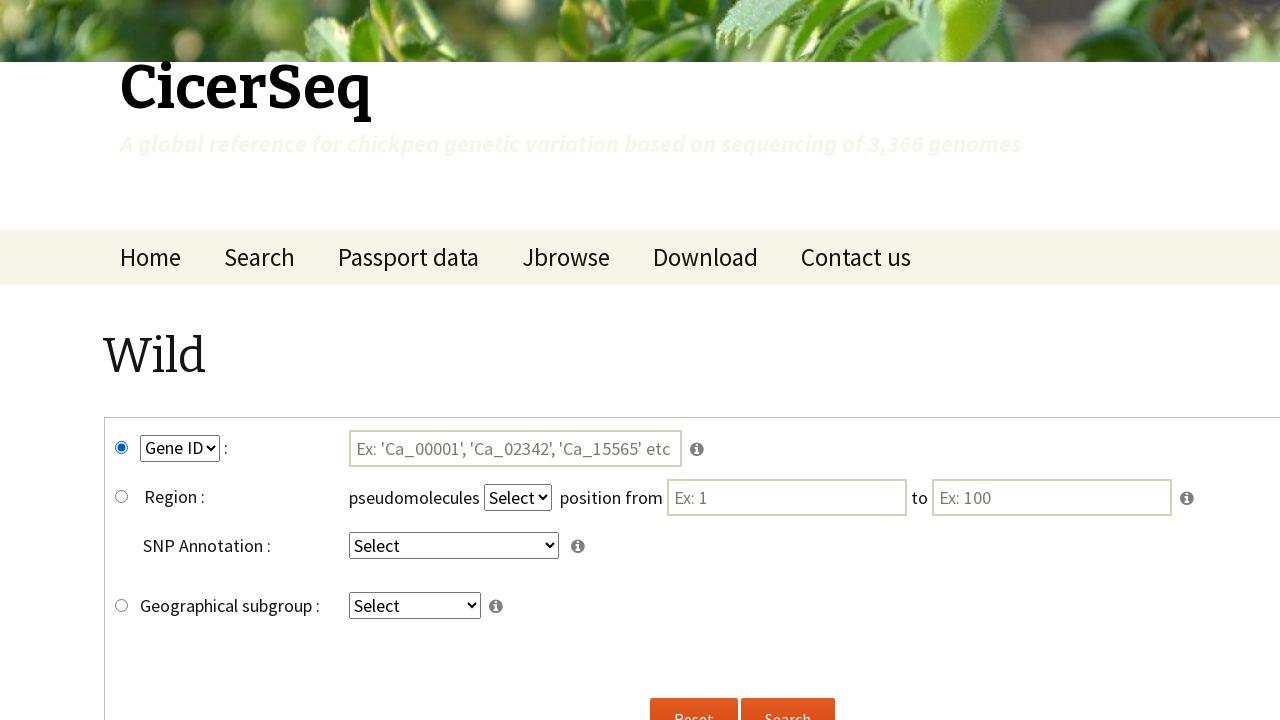

Selected 'intergenic' from variant type dropdown on select[name='key4']
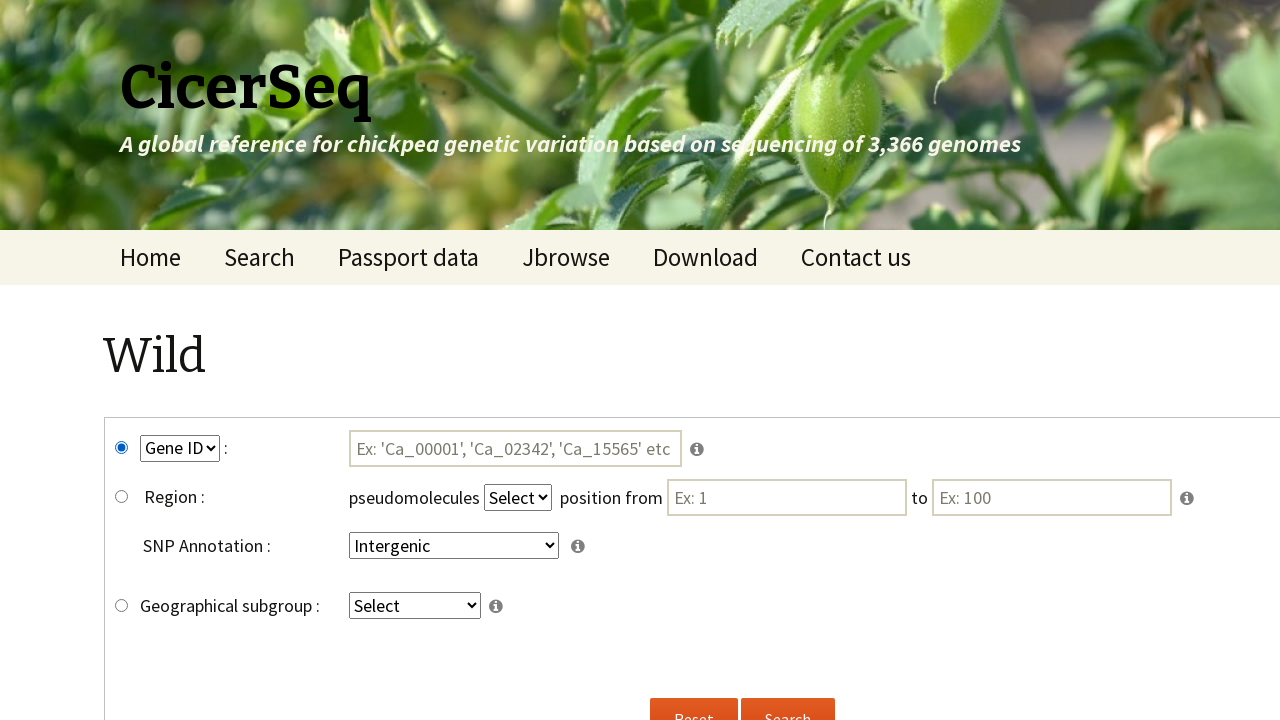

Entered gene ID 'Ca_00004' in search field on #tmp3
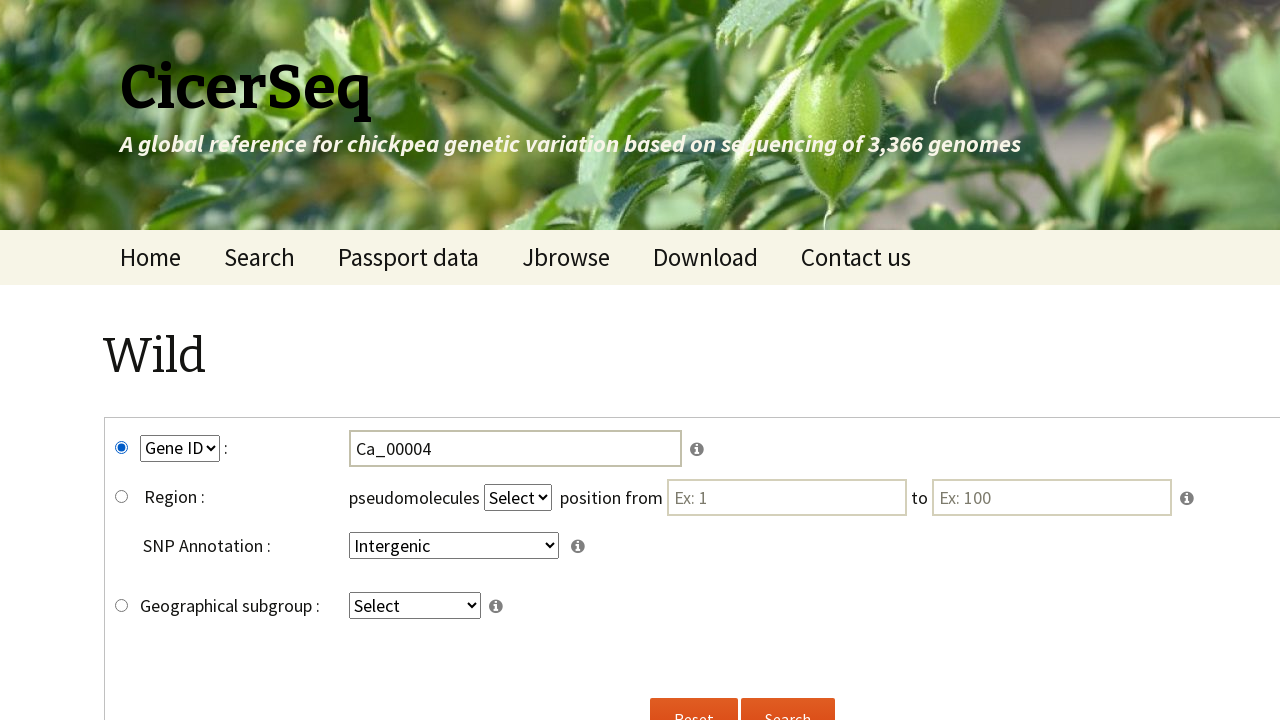

Clicked submit button to execute SNP calling search at (788, 698) on input[name='submitw']
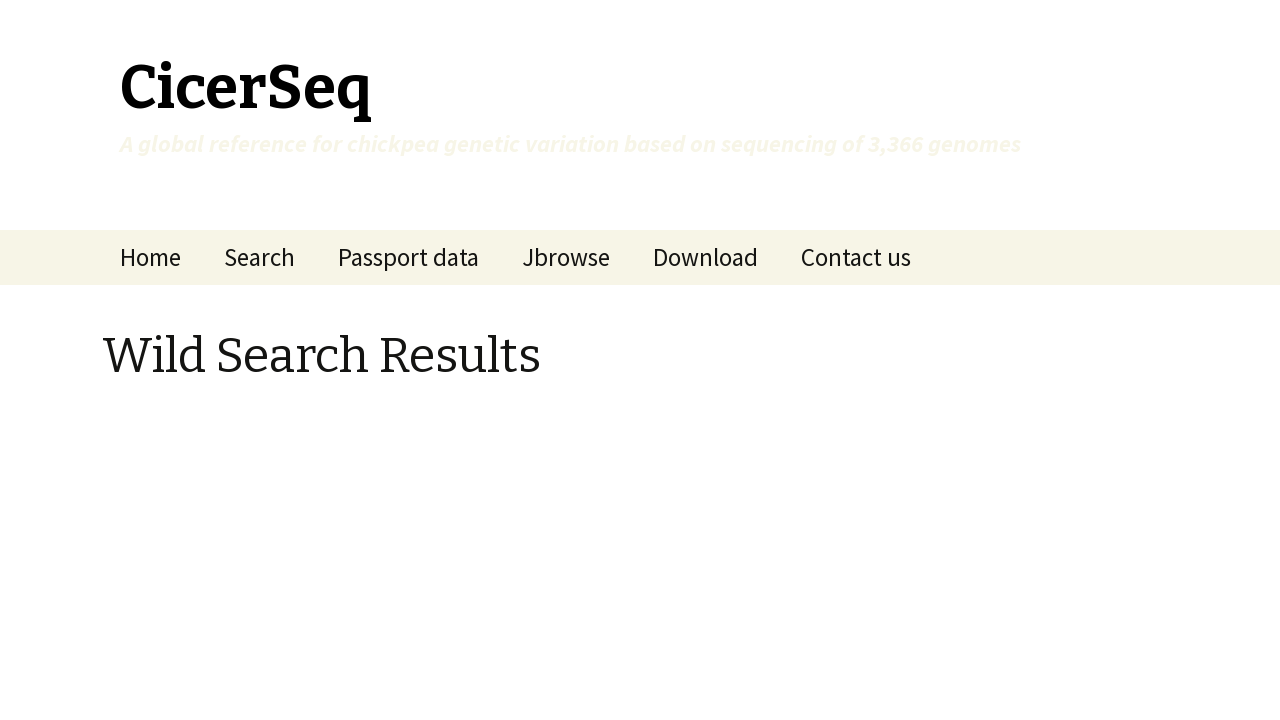

Waited for search results to load
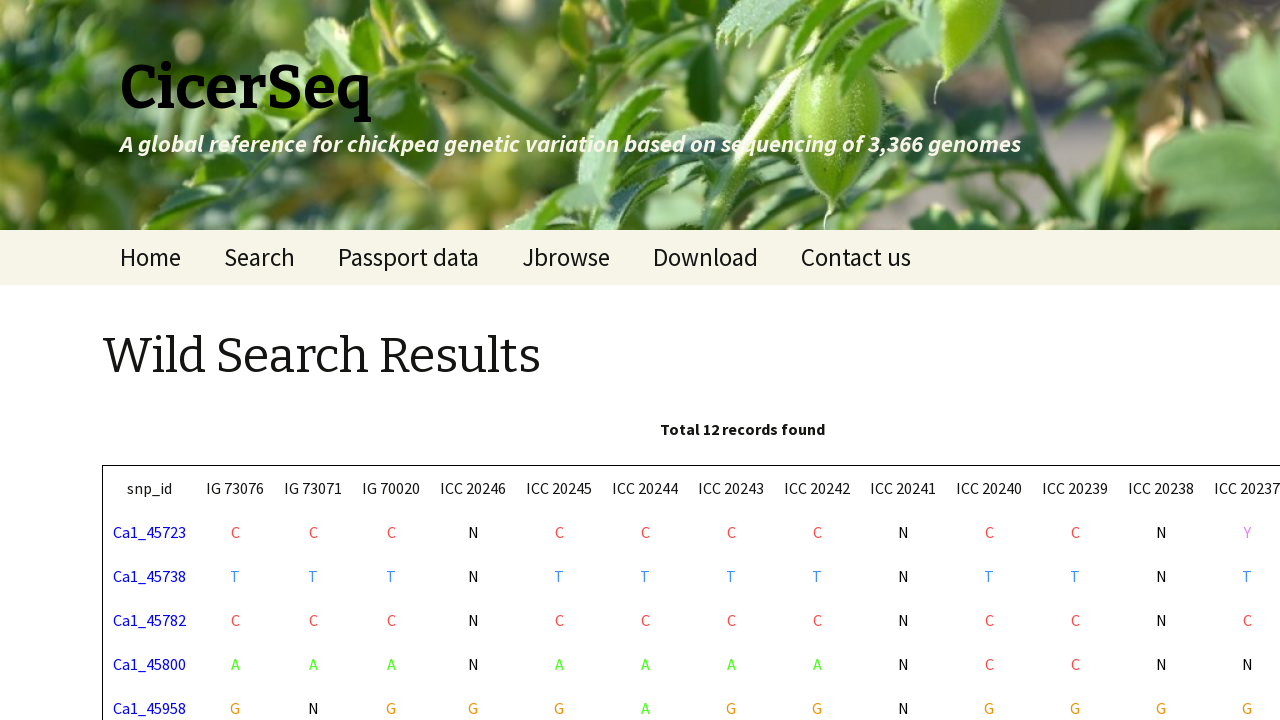

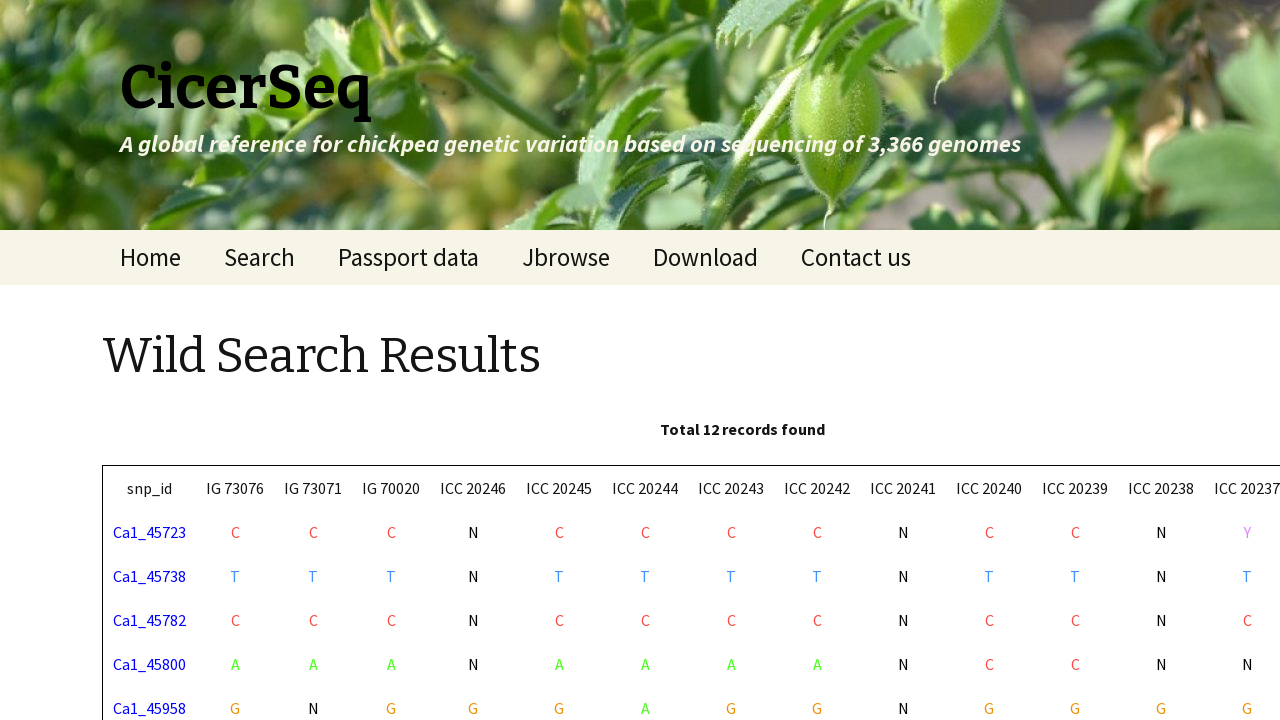